Tests page navigation by clicking on the third link in the navigation menu

Starting URL: https://contacts-app.tobbymarshall815.vercel.app/home

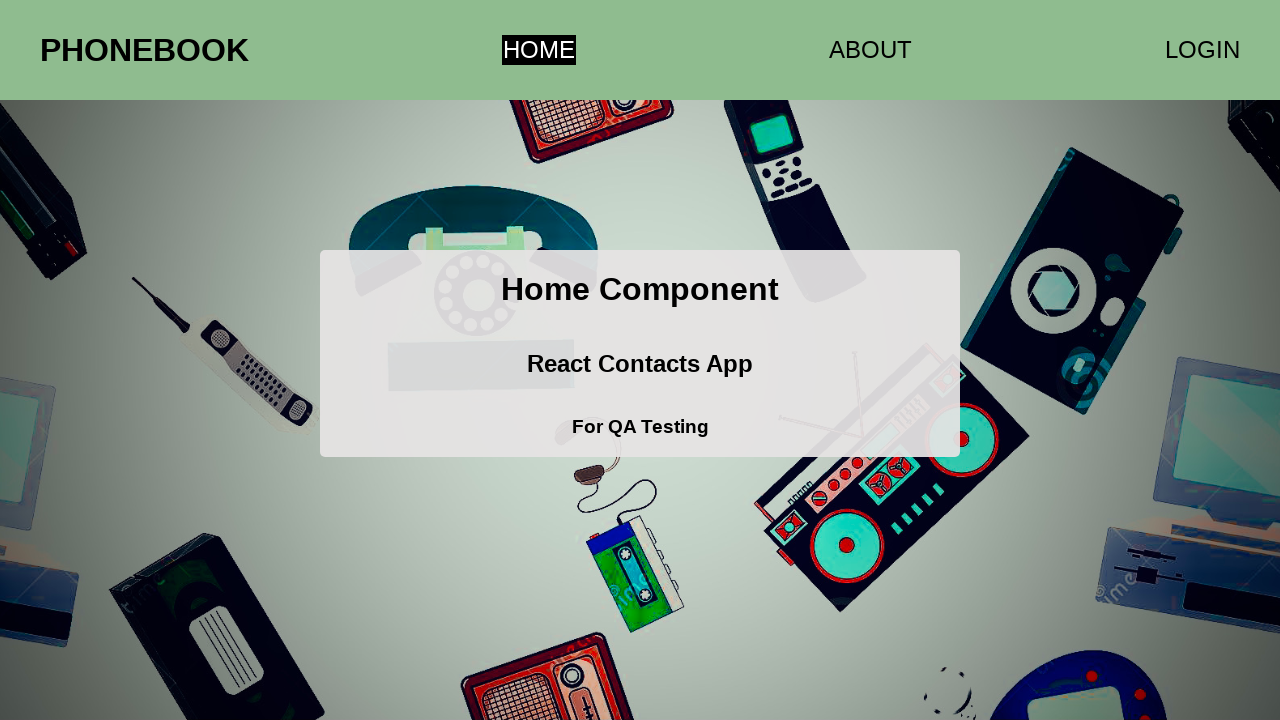

Located all anchor links on the page
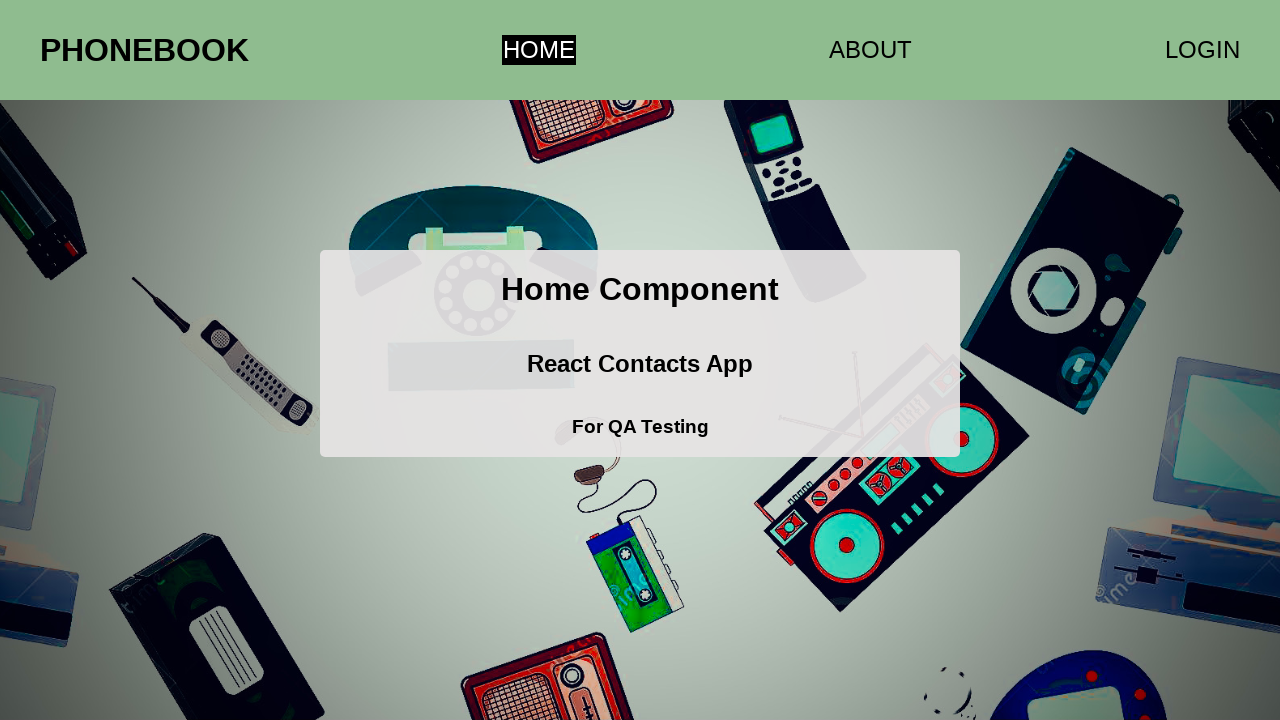

Clicked the third link in the navigation menu at (1202, 50) on a >> nth=2
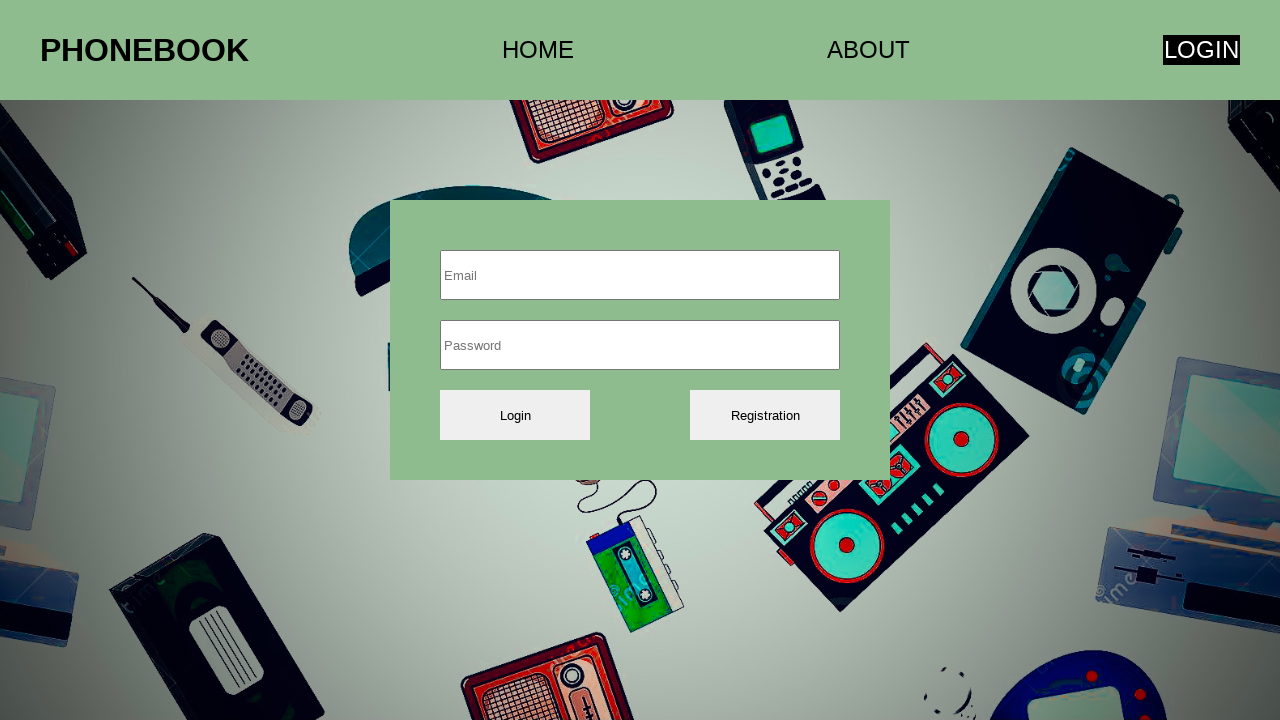

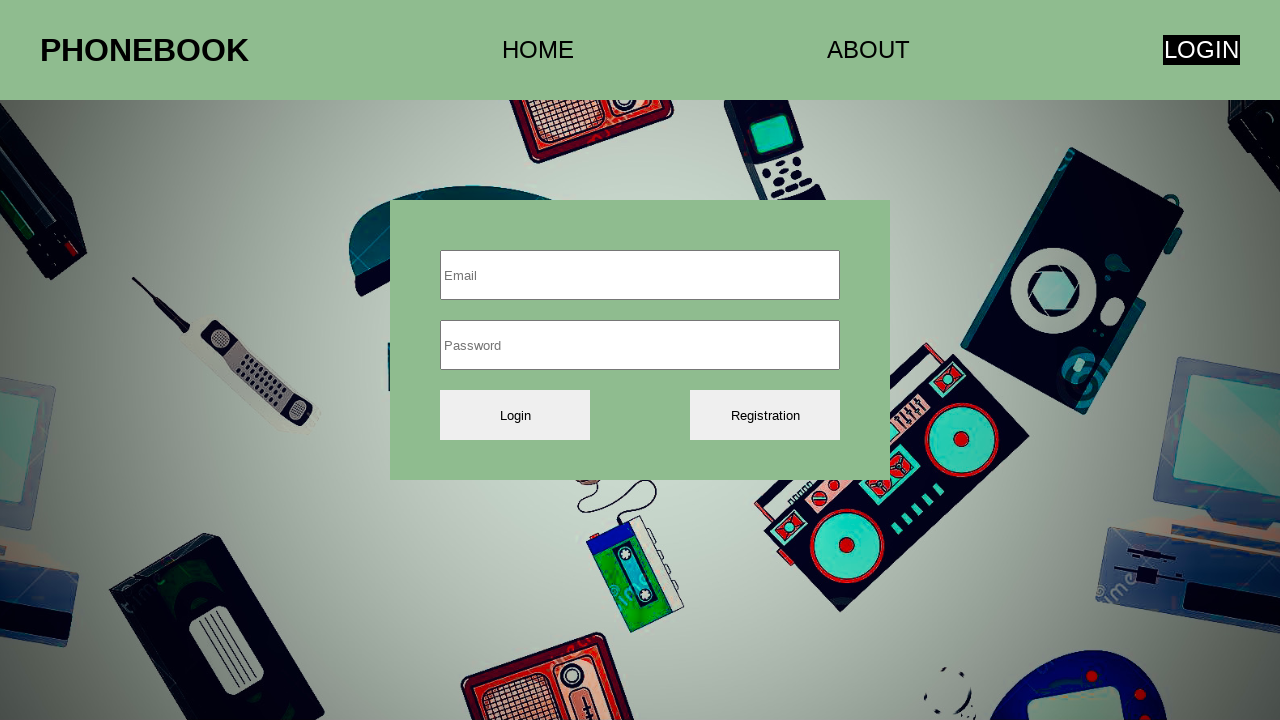